Tests the Top List menu navigation by clicking on it and verifying that the submenu contains the expected list of options

Starting URL: https://www.99-bottles-of-beer.net/

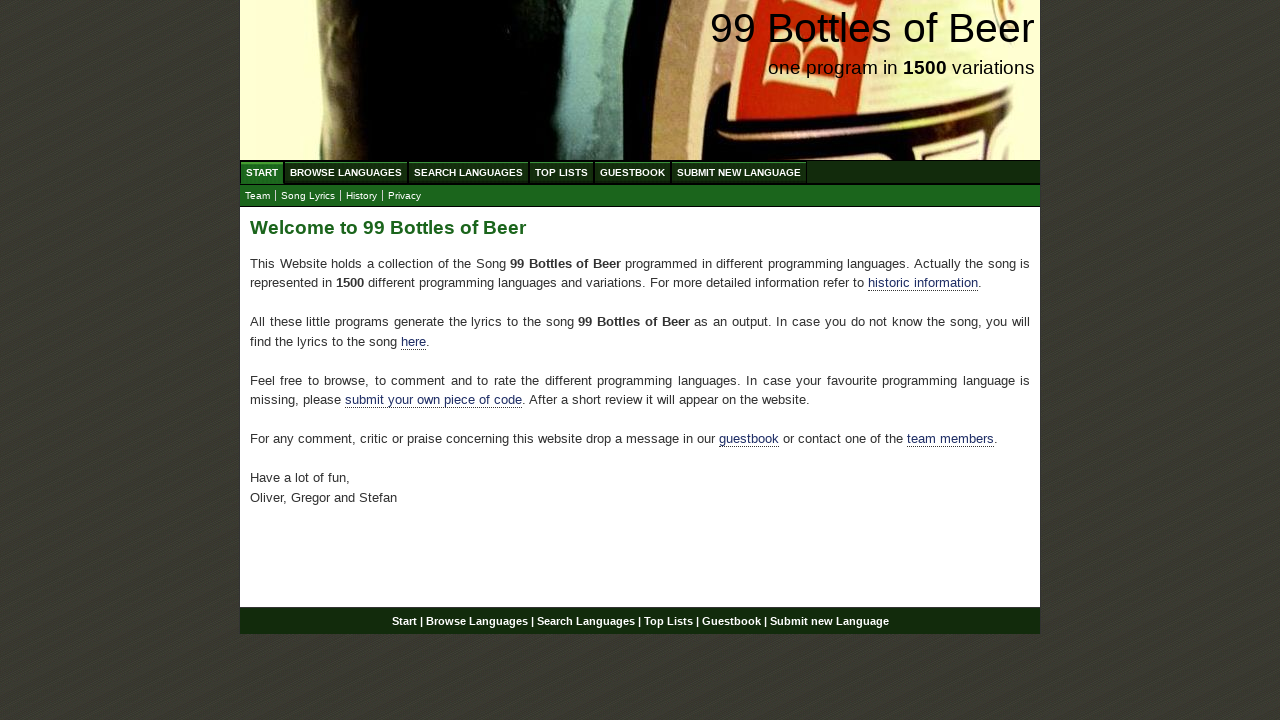

Clicked on Top List menu item at (562, 172) on xpath=//ul[@id='menu']//li/a[@href='/toplist.html']
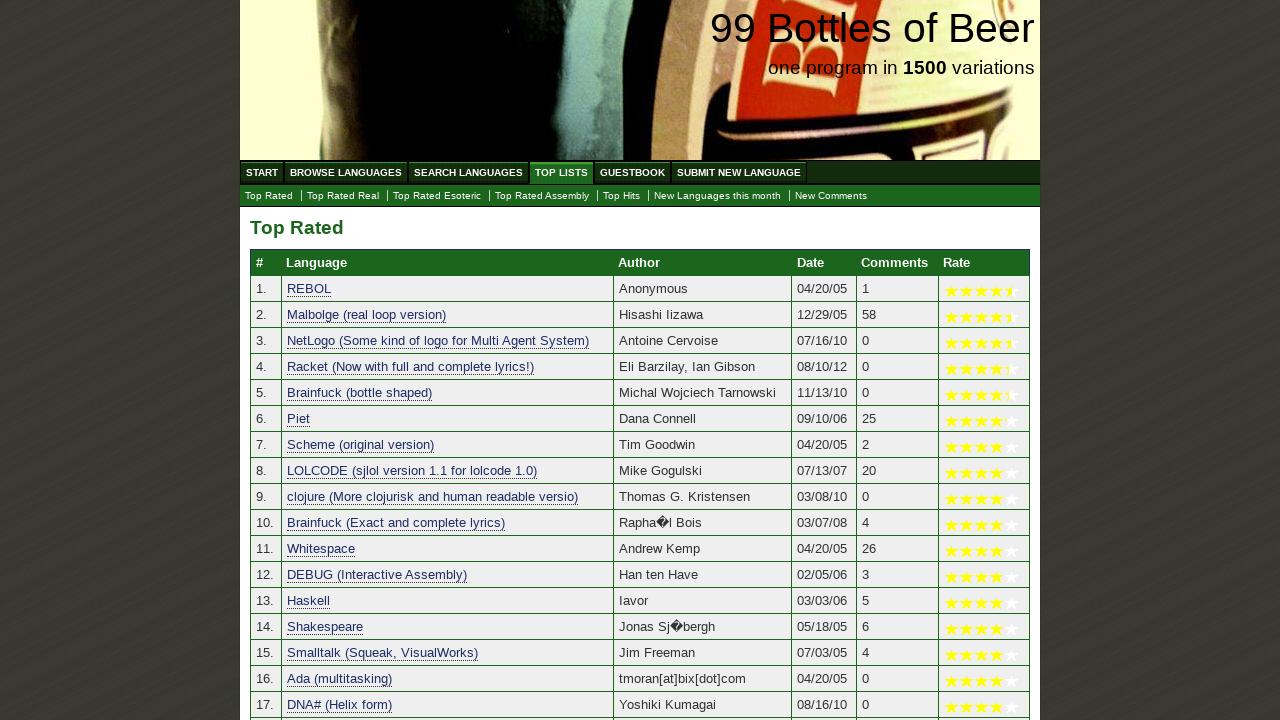

Top List submenu items loaded and visible
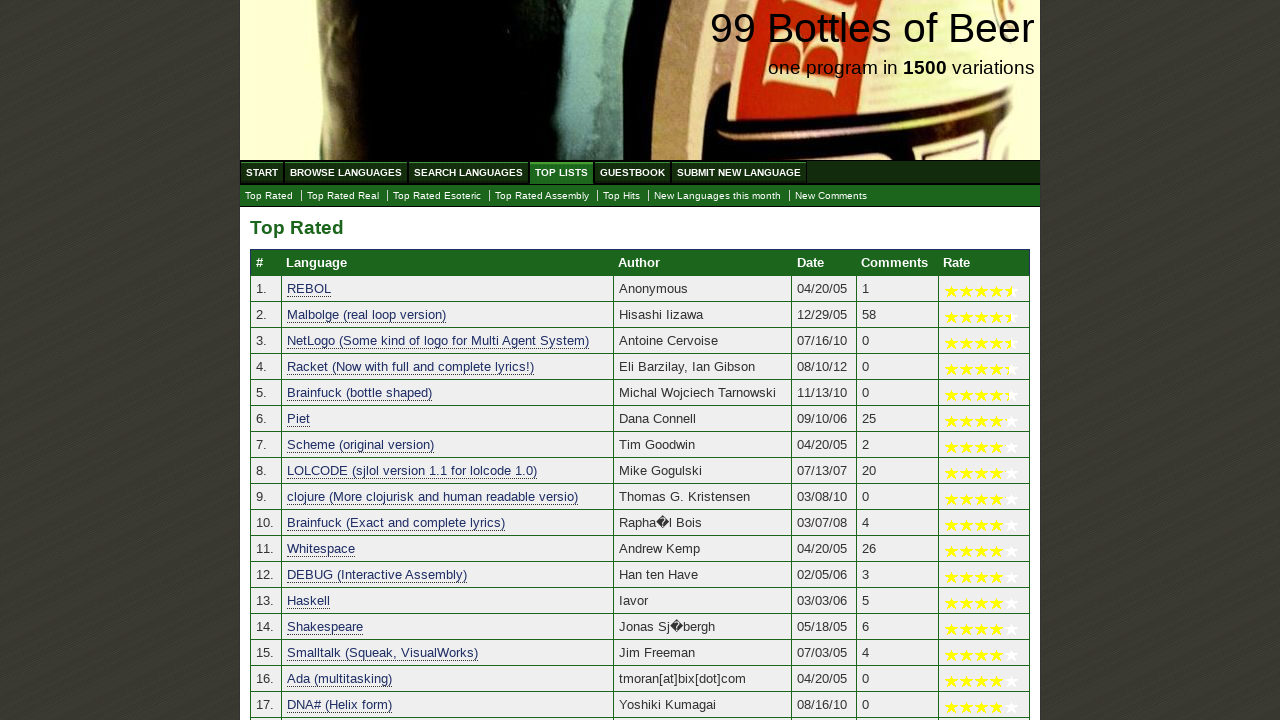

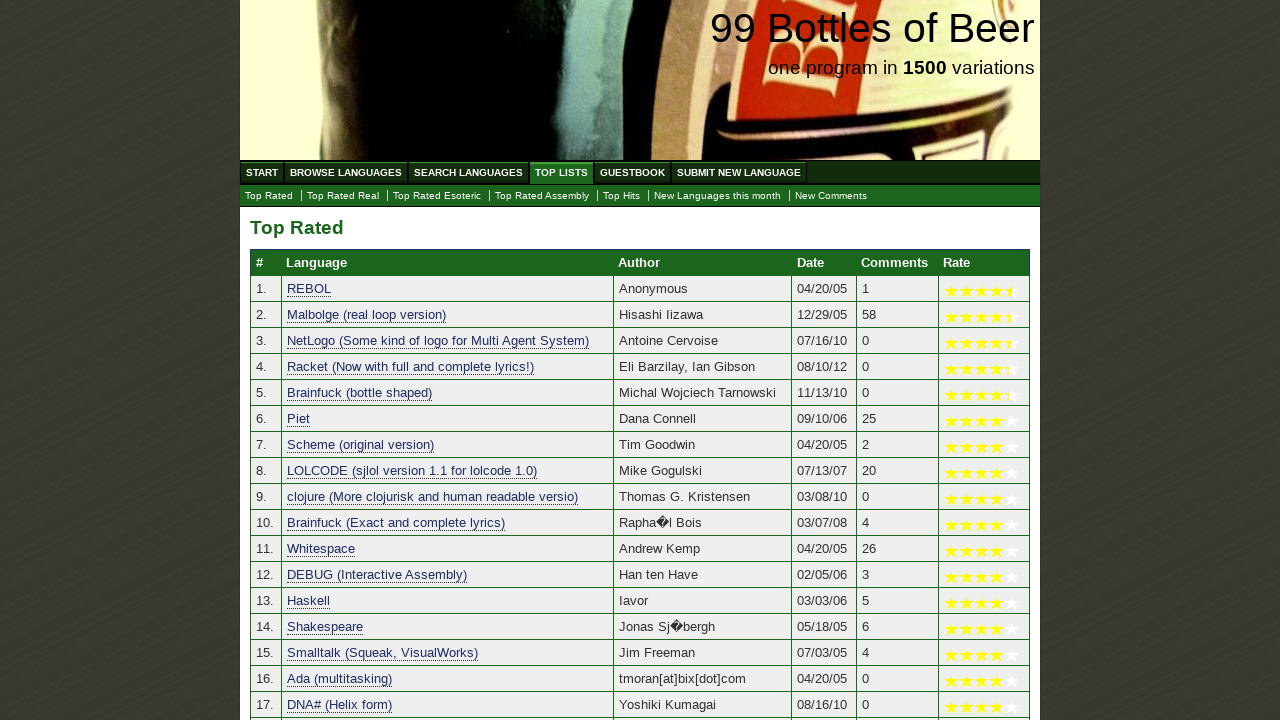